Tests key press functionality by pressing Shift key in an input field and verifying the output

Starting URL: https://the-internet.herokuapp.com/

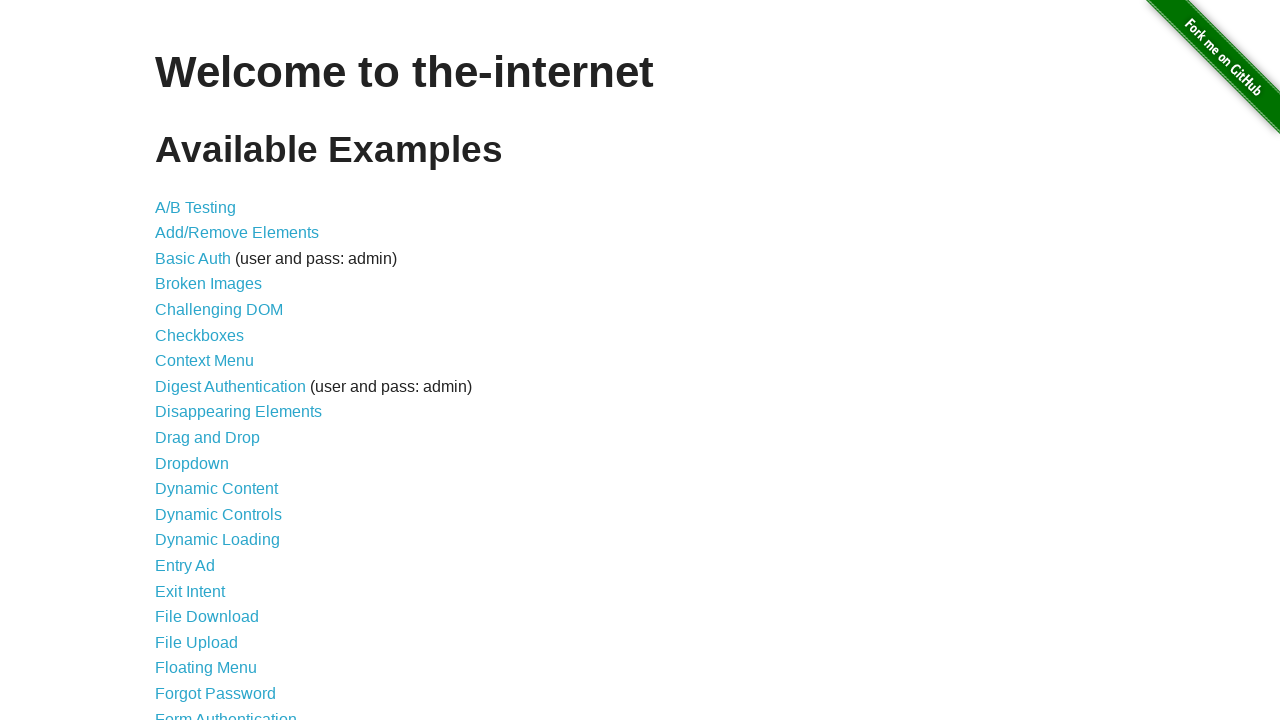

Clicked on 'Key Presses' link to navigate to key press test page at (200, 360) on a:has-text('Key Presses')
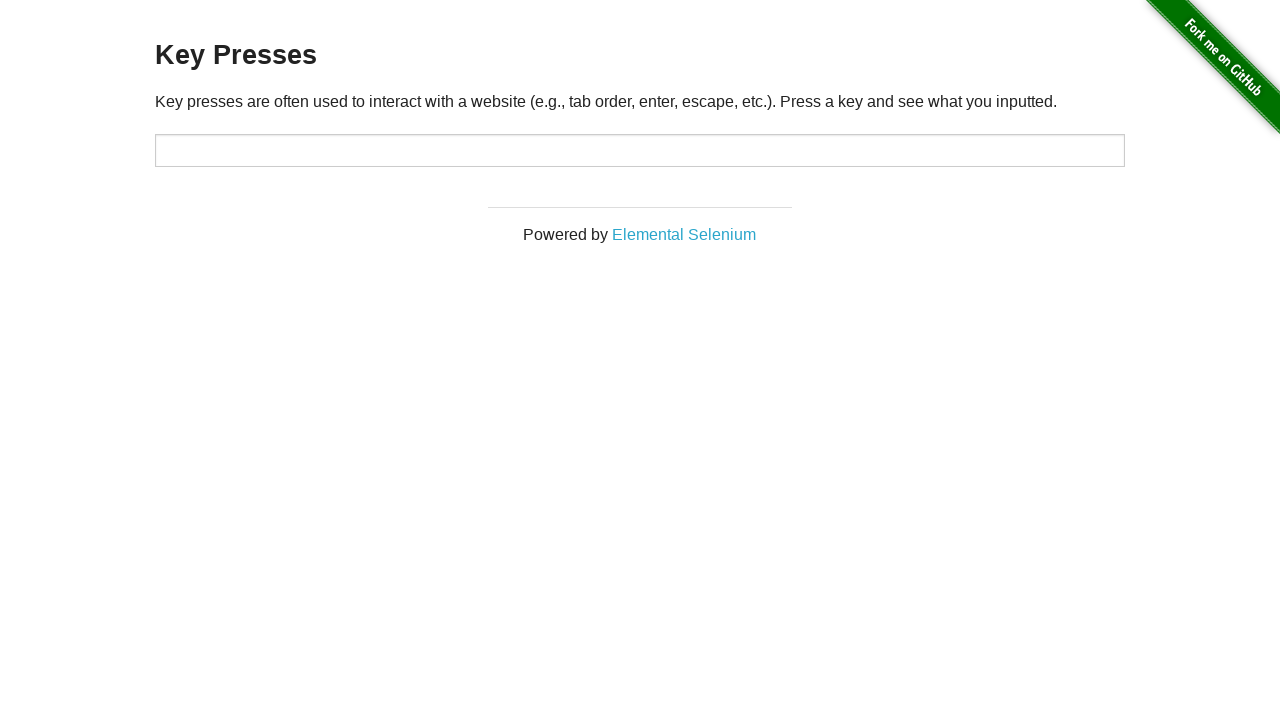

Pressed Shift key in the target input field on #target
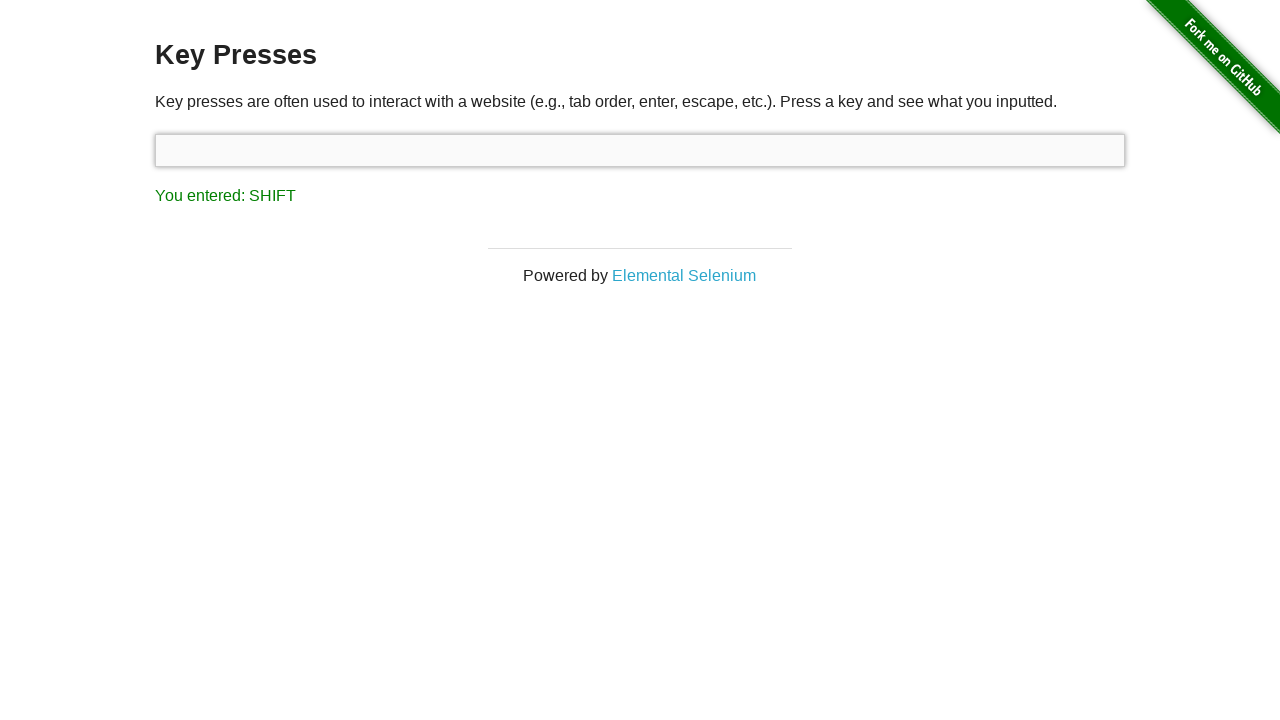

Verified that result text displays 'You entered: SHIFT'
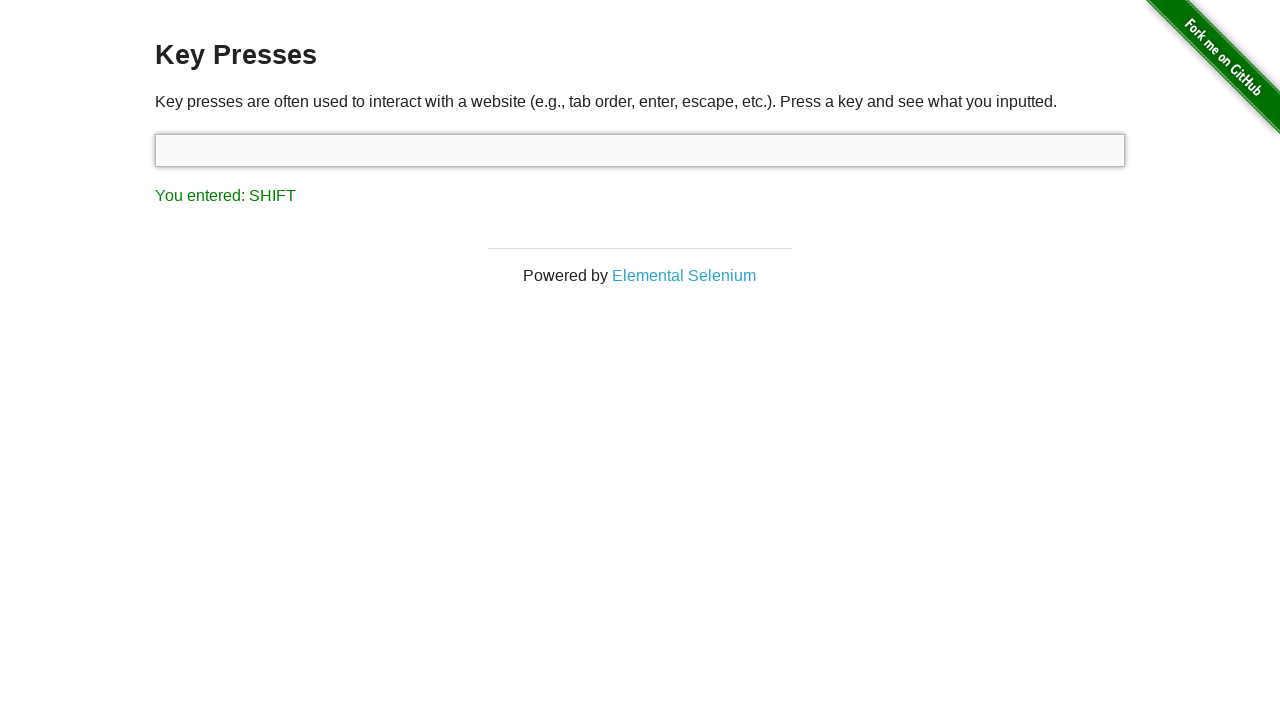

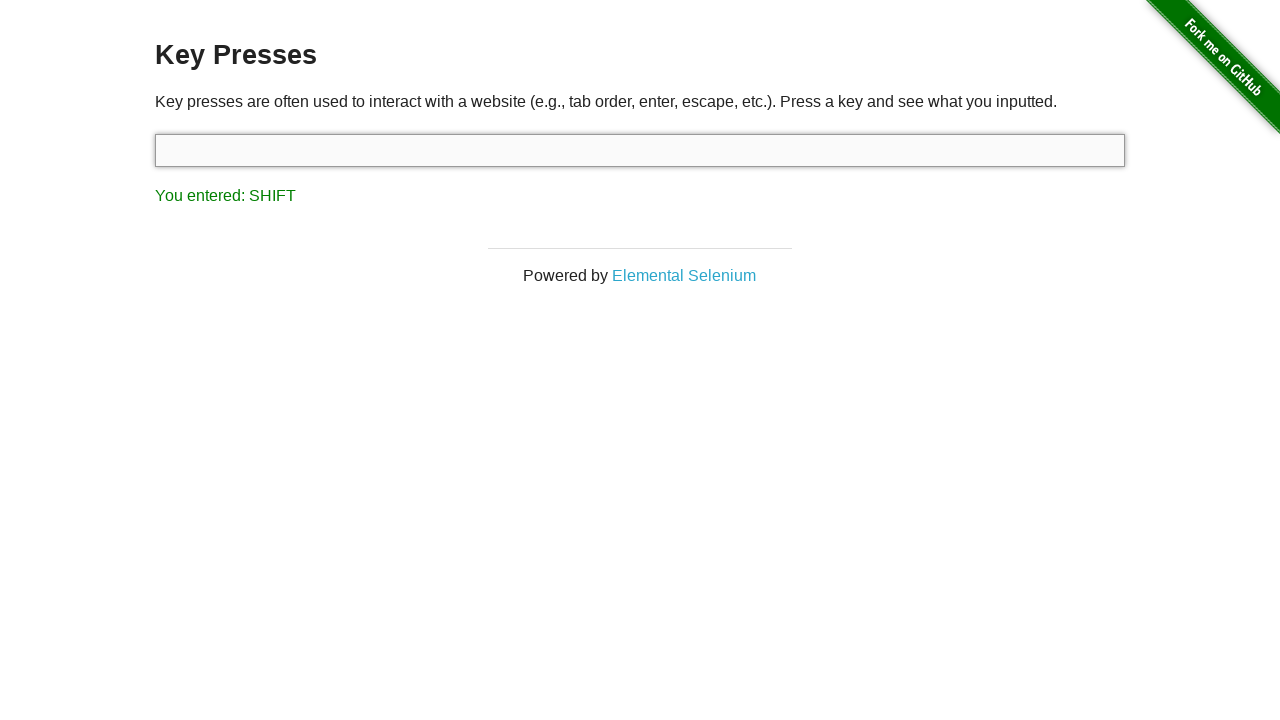